Tests drag and drop functionality by dragging an element to a drop zone and verifying the result

Starting URL: https://www.qa-practice.com/elements/dragndrop/boxes

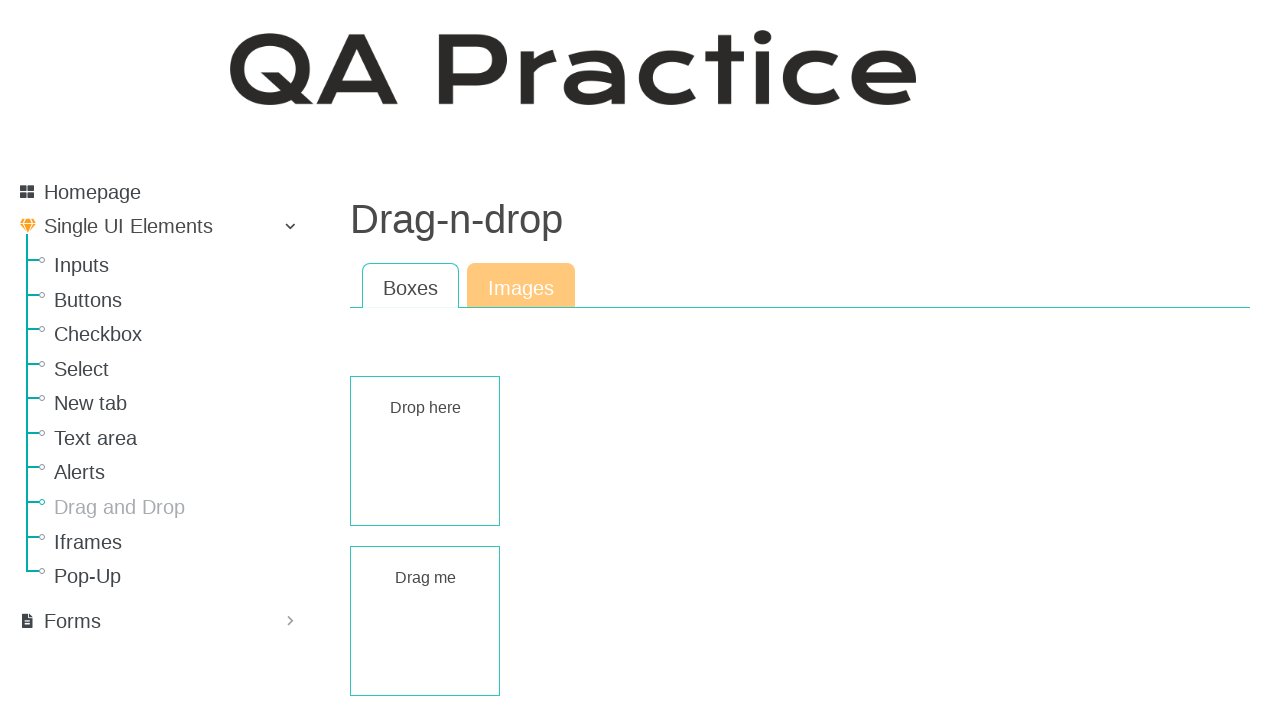

Navigated to drag and drop test page
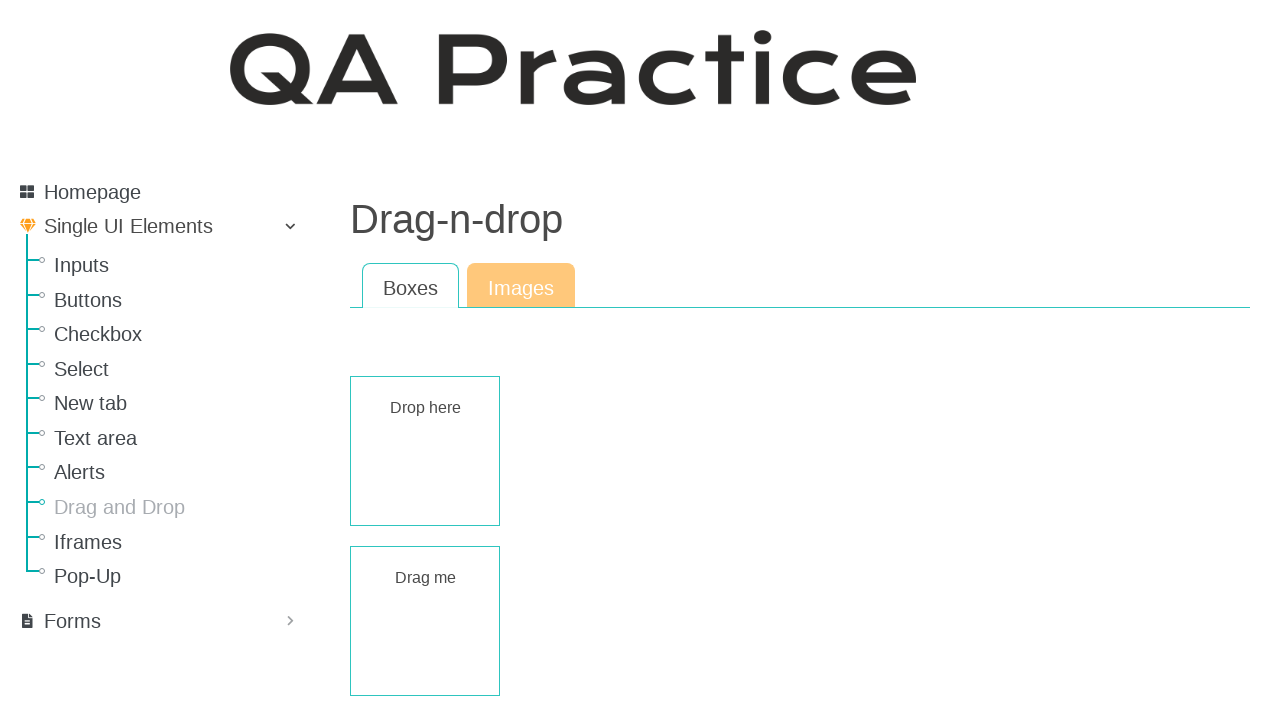

Located draggable element
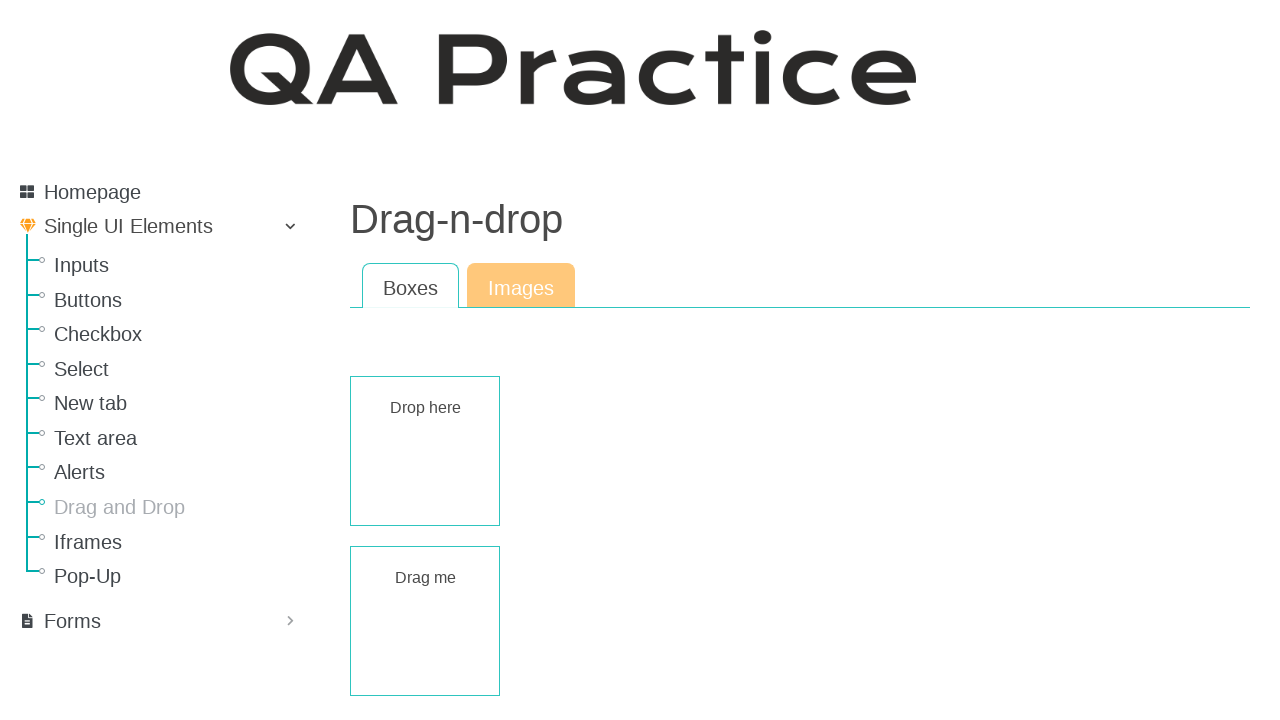

Located drop zone element
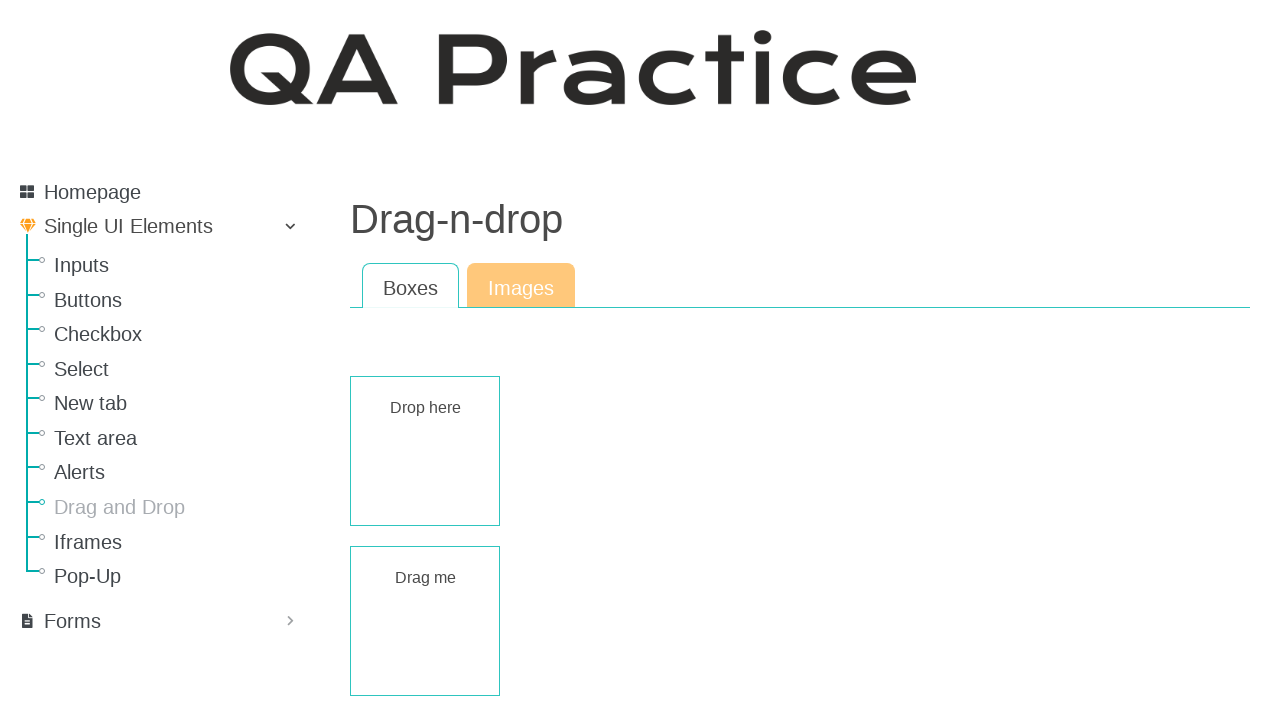

Dragged element to drop zone at (425, 451)
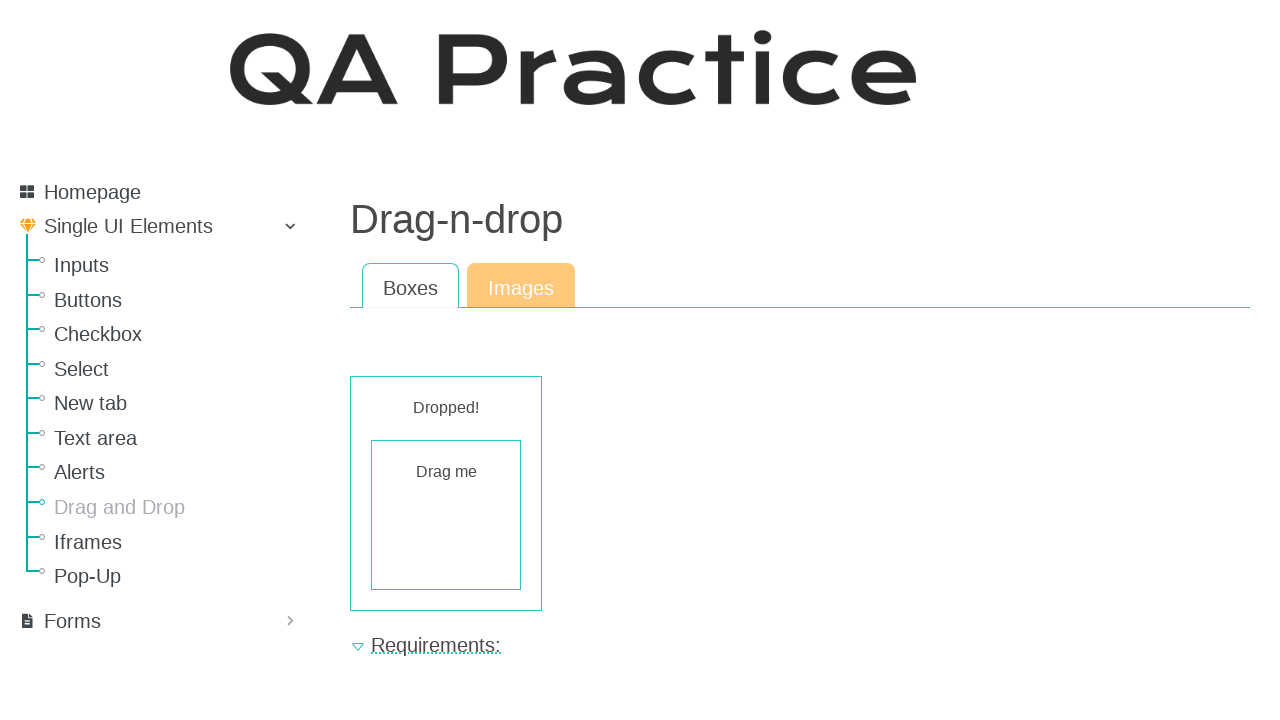

Verified drop result text is visible
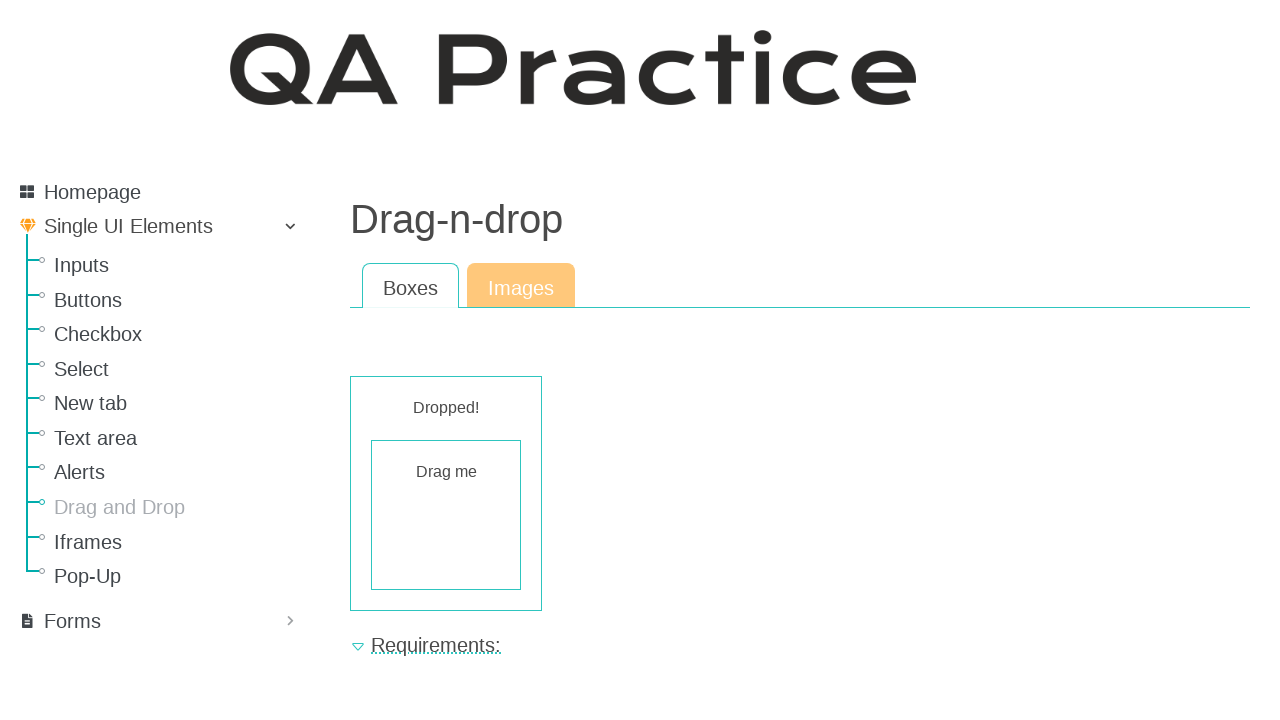

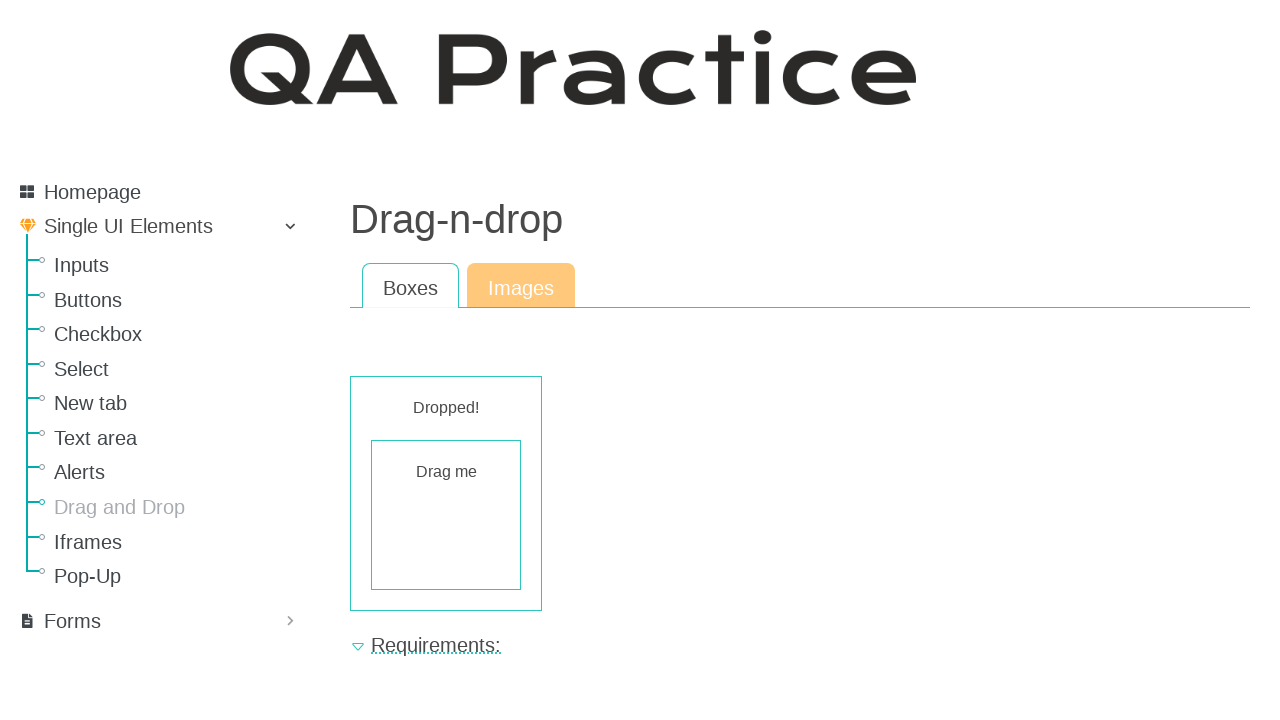